Tests that entering a malformed email (without @) shows a validation warning message

Starting URL: https://documentation.webforj.com/docs/components/button

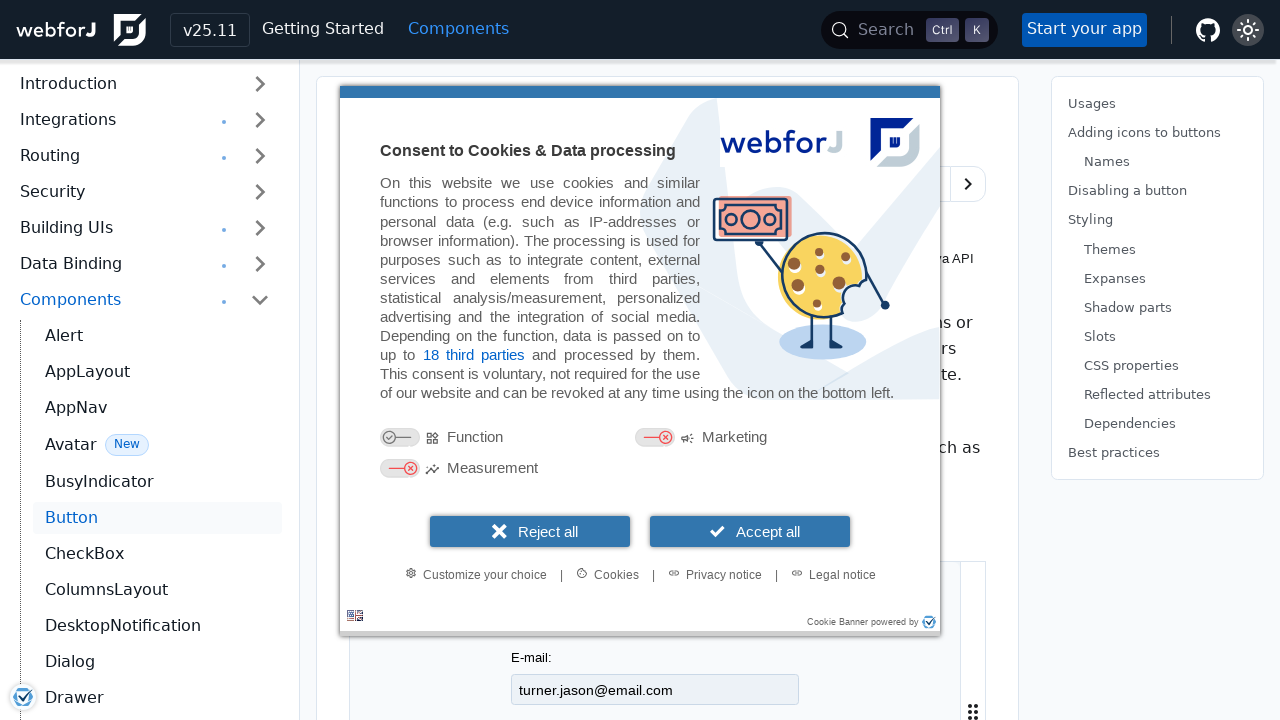

Navigated to Button component documentation page
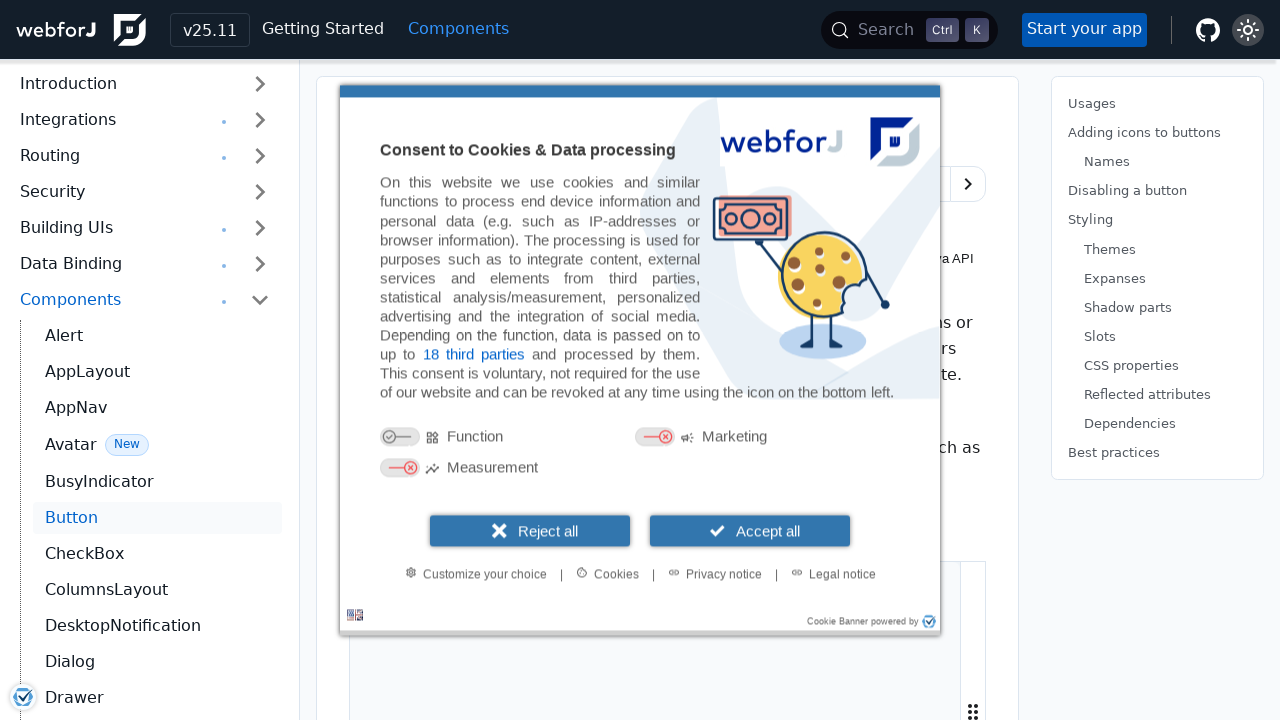

Clicked on the E-mail input field within iframe at (655, 689) on iframe >> nth=0 >> internal:control=enter-frame >> internal:label="E-mail:"i
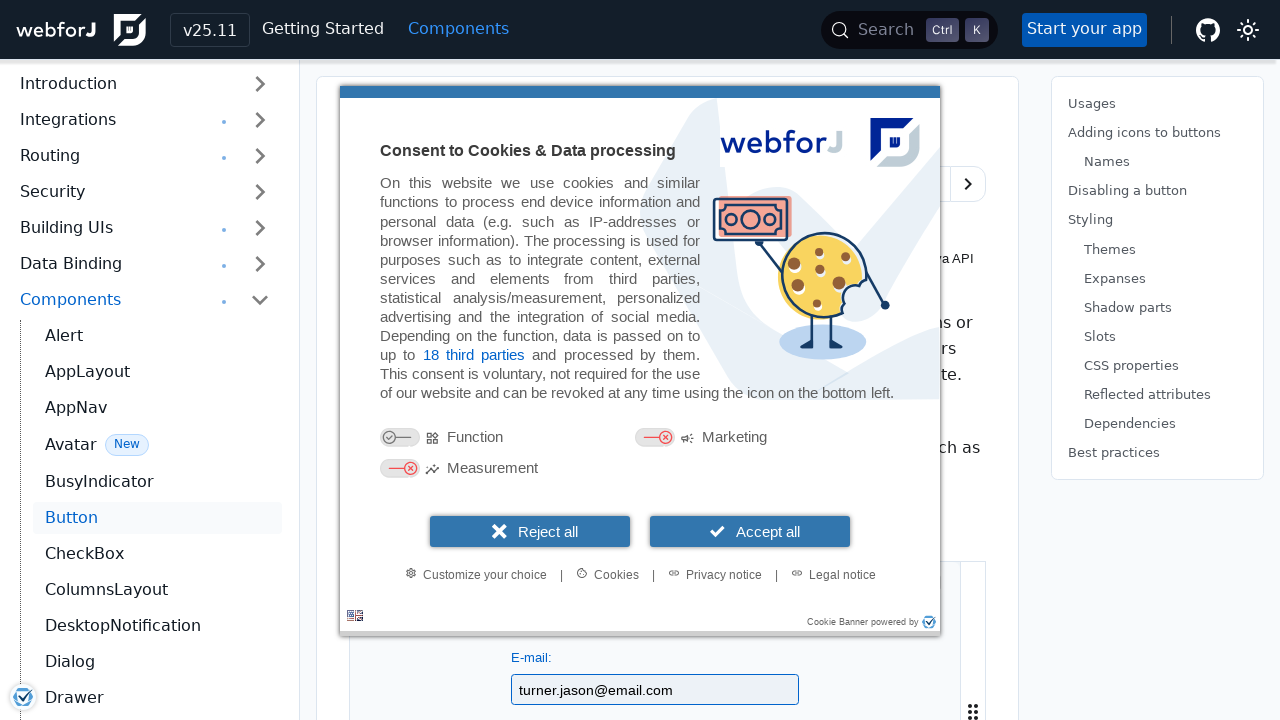

Filled E-mail field with malformed email 'turner.jasonemail.com' (missing @) on iframe >> nth=0 >> internal:control=enter-frame >> internal:label="E-mail:"i
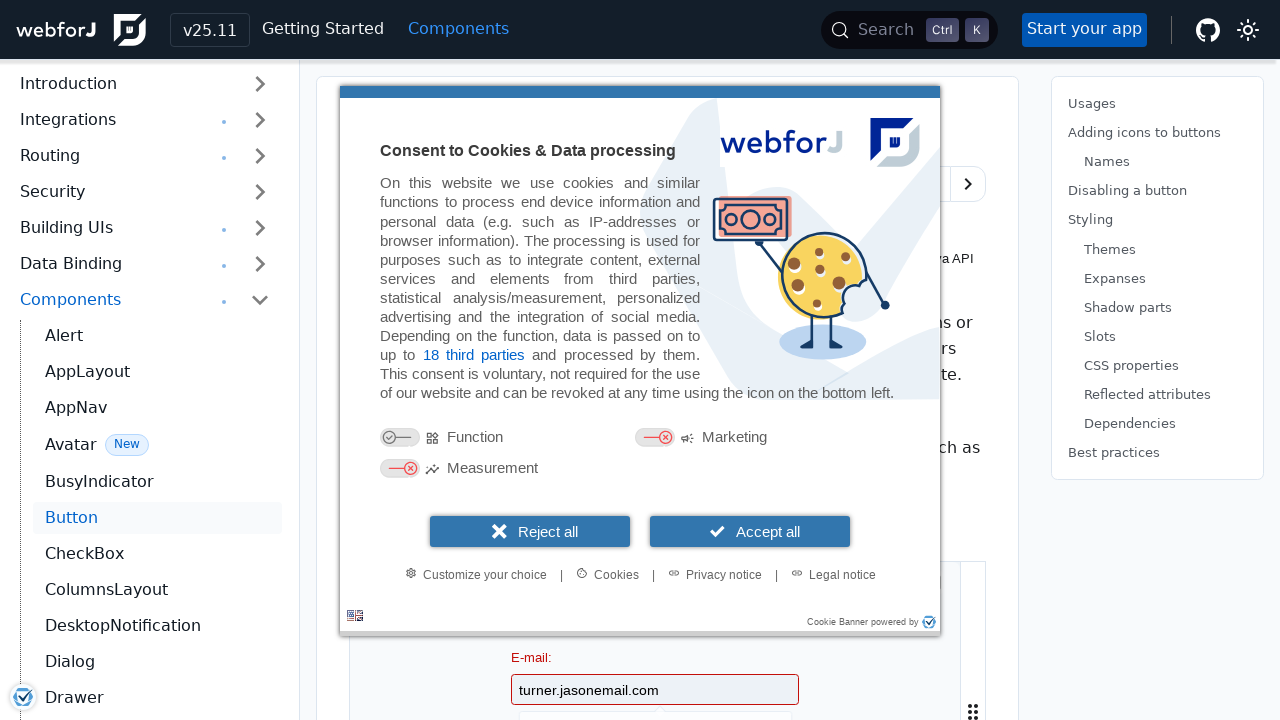

Validation warning message about missing '@' is now visible
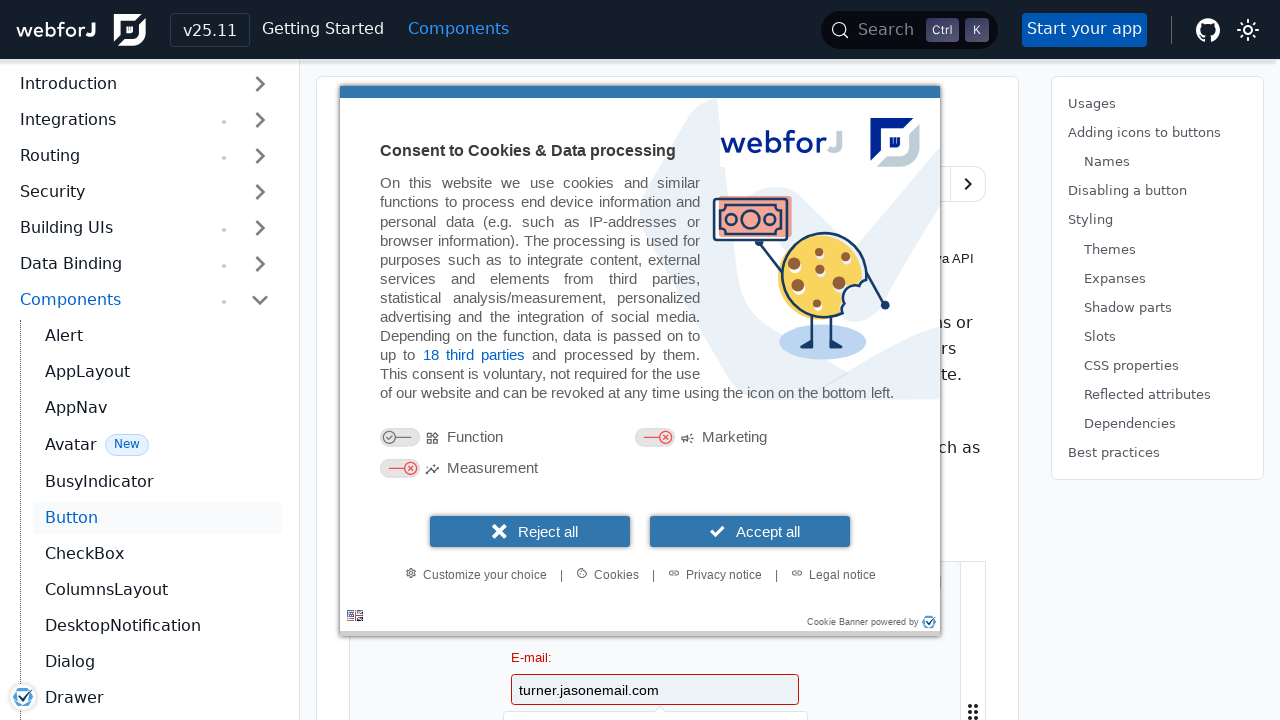

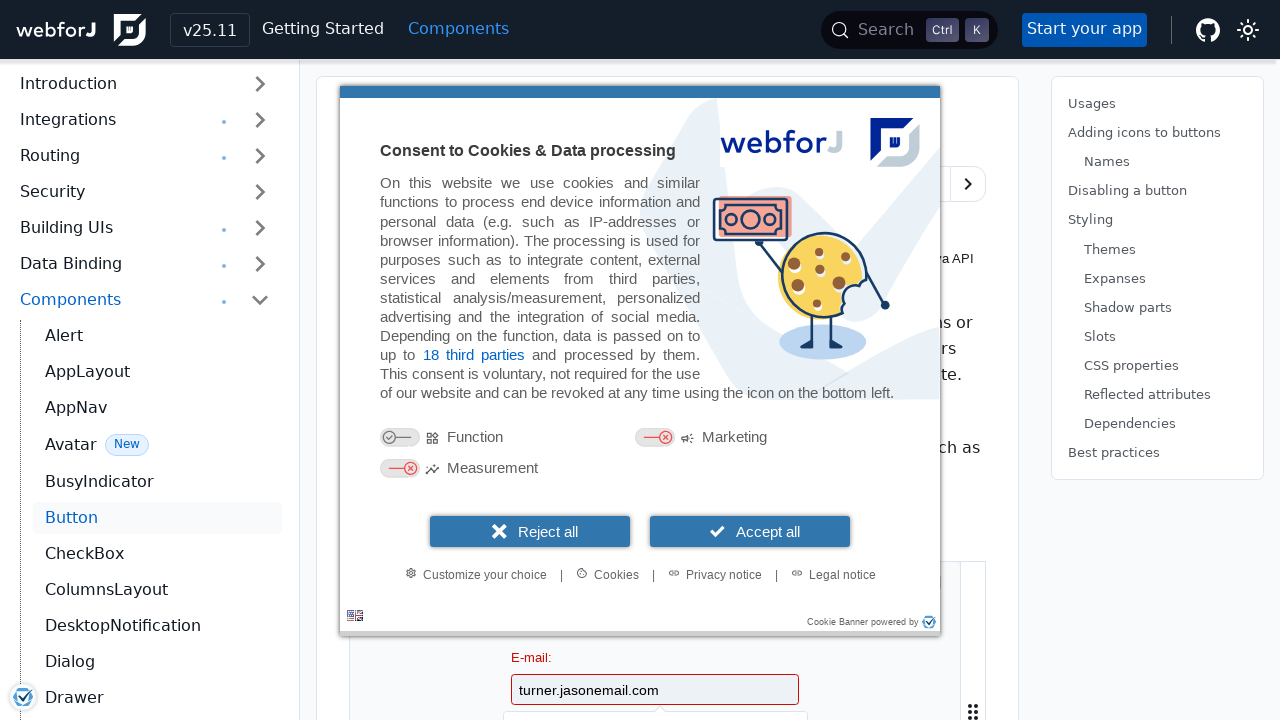